Tests filtering to display all items after applying other filters

Starting URL: https://demo.playwright.dev/todomvc

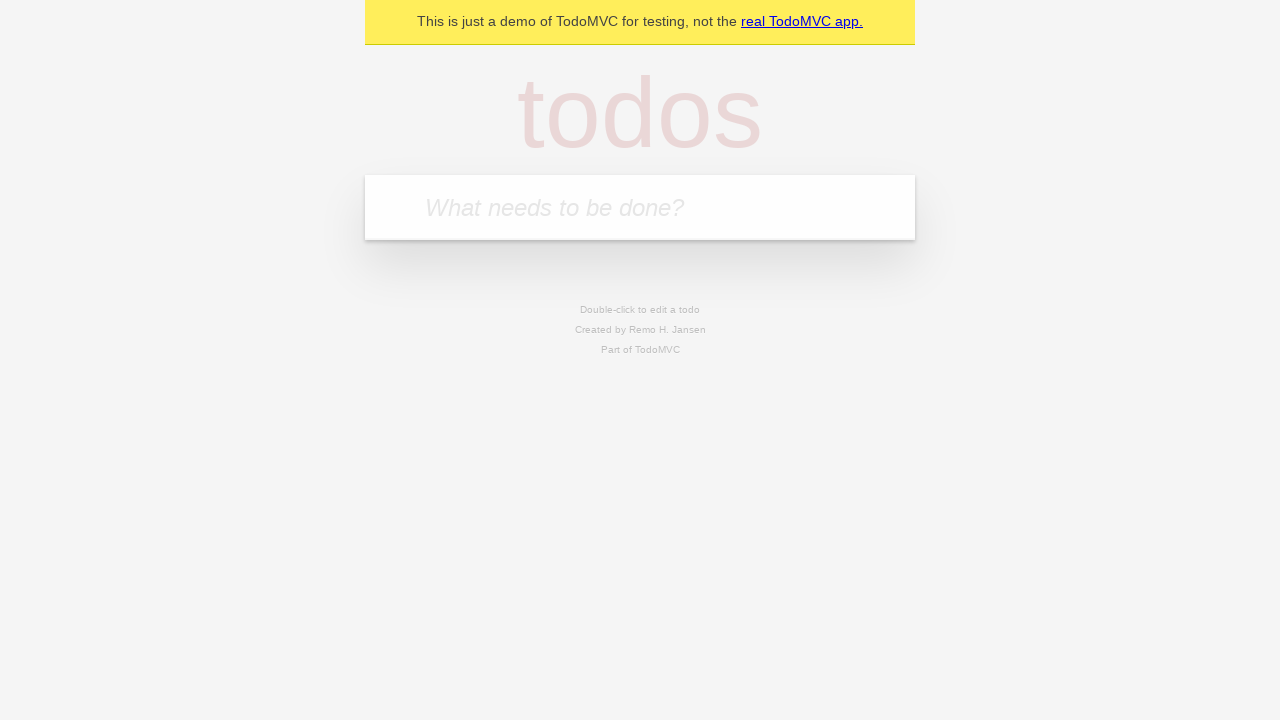

Filled todo input with 'buy some cheese' on internal:attr=[placeholder="What needs to be done?"i]
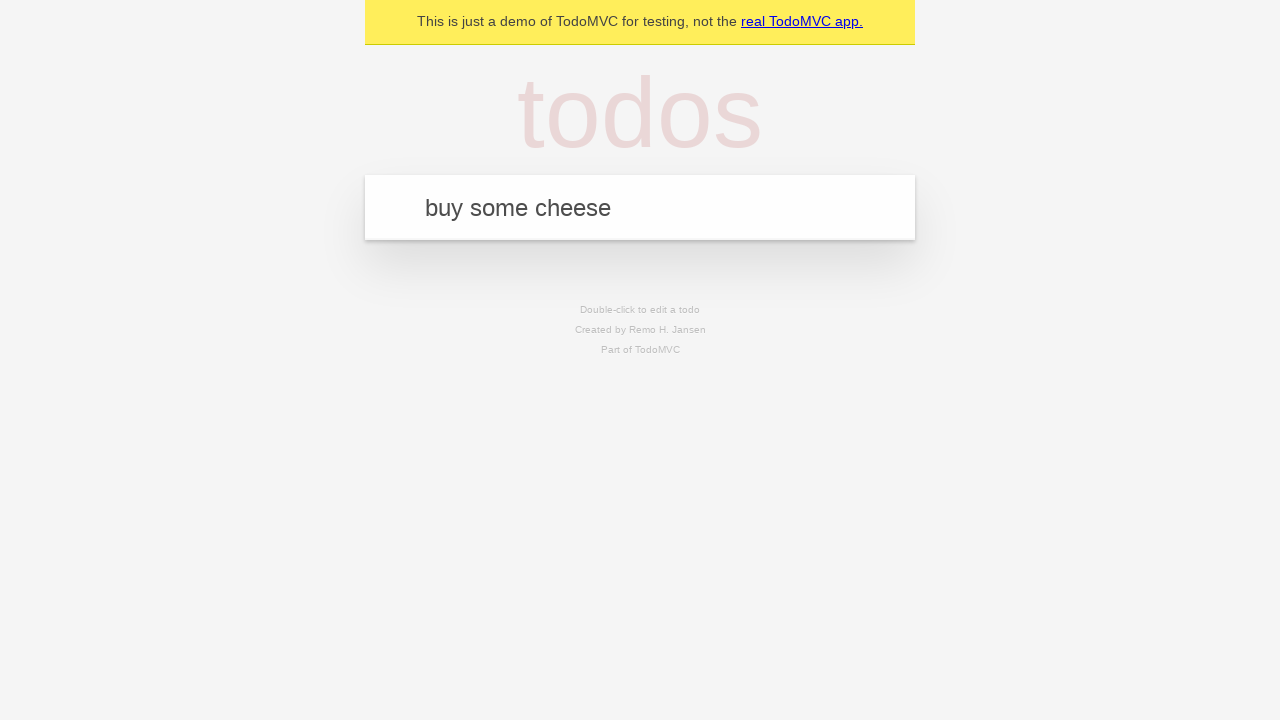

Pressed Enter to create first todo on internal:attr=[placeholder="What needs to be done?"i]
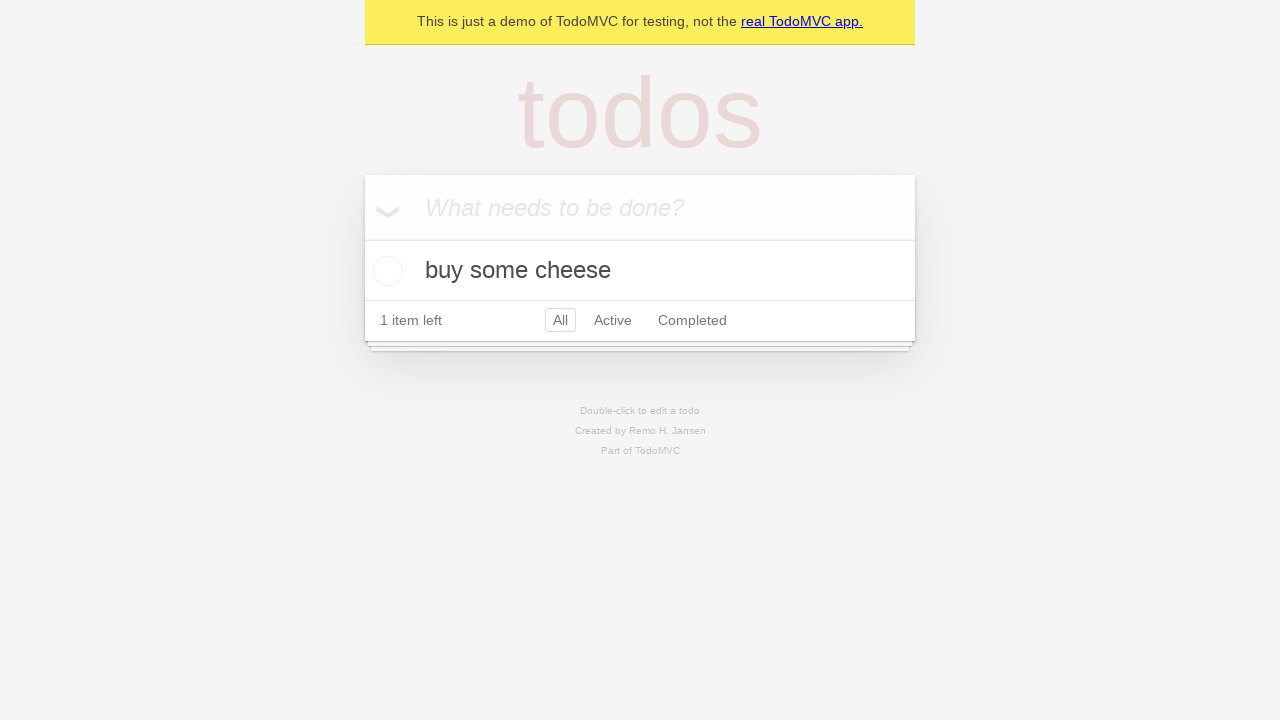

Filled todo input with 'feed the cat' on internal:attr=[placeholder="What needs to be done?"i]
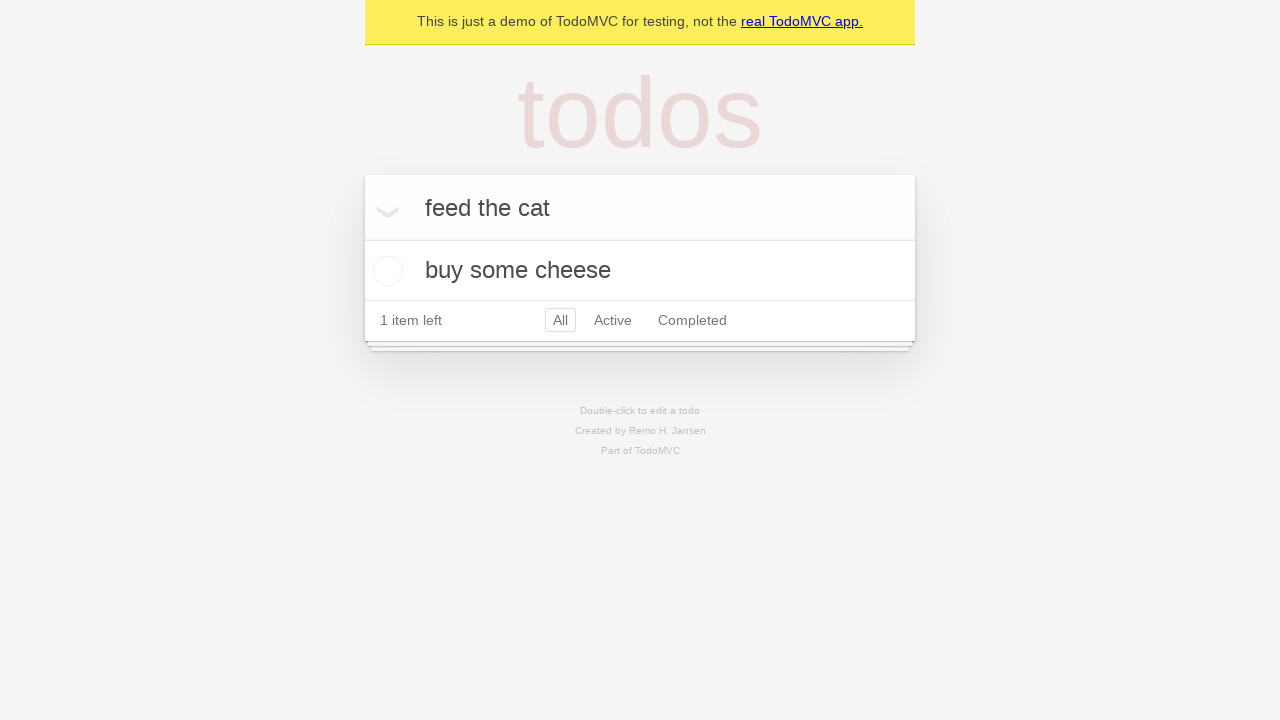

Pressed Enter to create second todo on internal:attr=[placeholder="What needs to be done?"i]
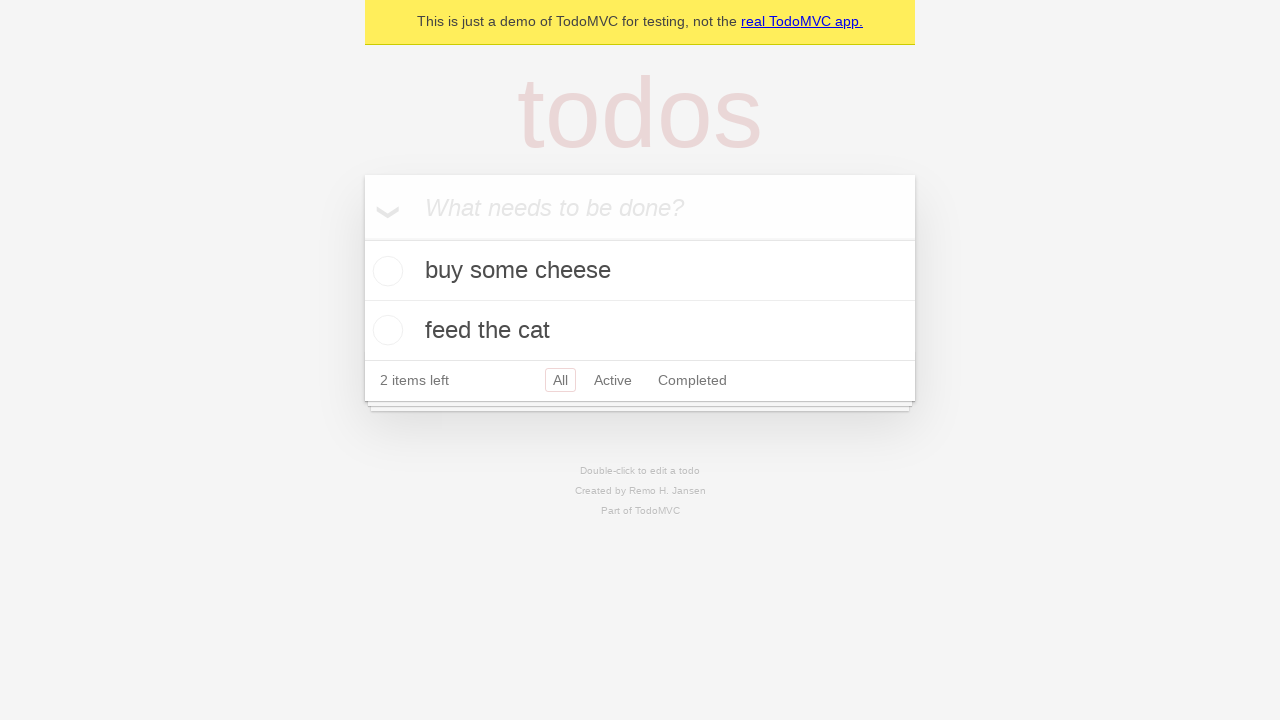

Filled todo input with 'book a doctors appointment' on internal:attr=[placeholder="What needs to be done?"i]
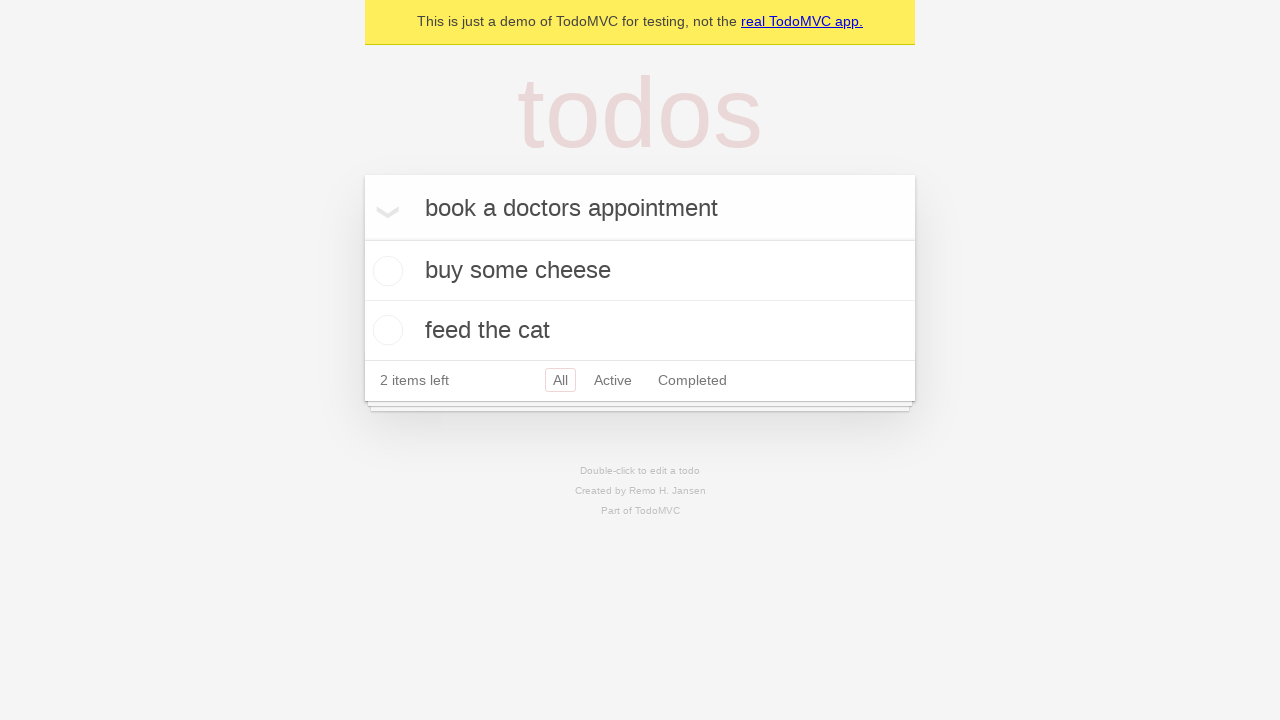

Pressed Enter to create third todo on internal:attr=[placeholder="What needs to be done?"i]
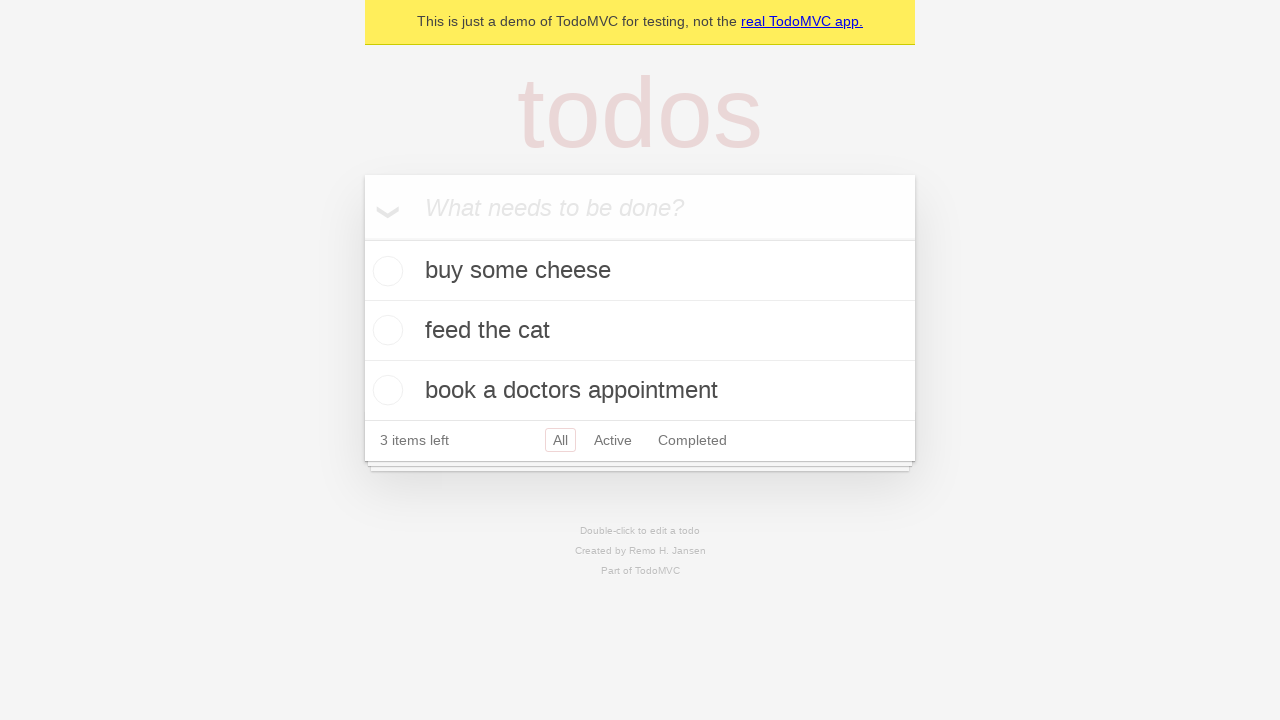

Checked the second todo item (feed the cat) at (385, 330) on [data-testid='todo-item'] >> nth=1 >> internal:role=checkbox
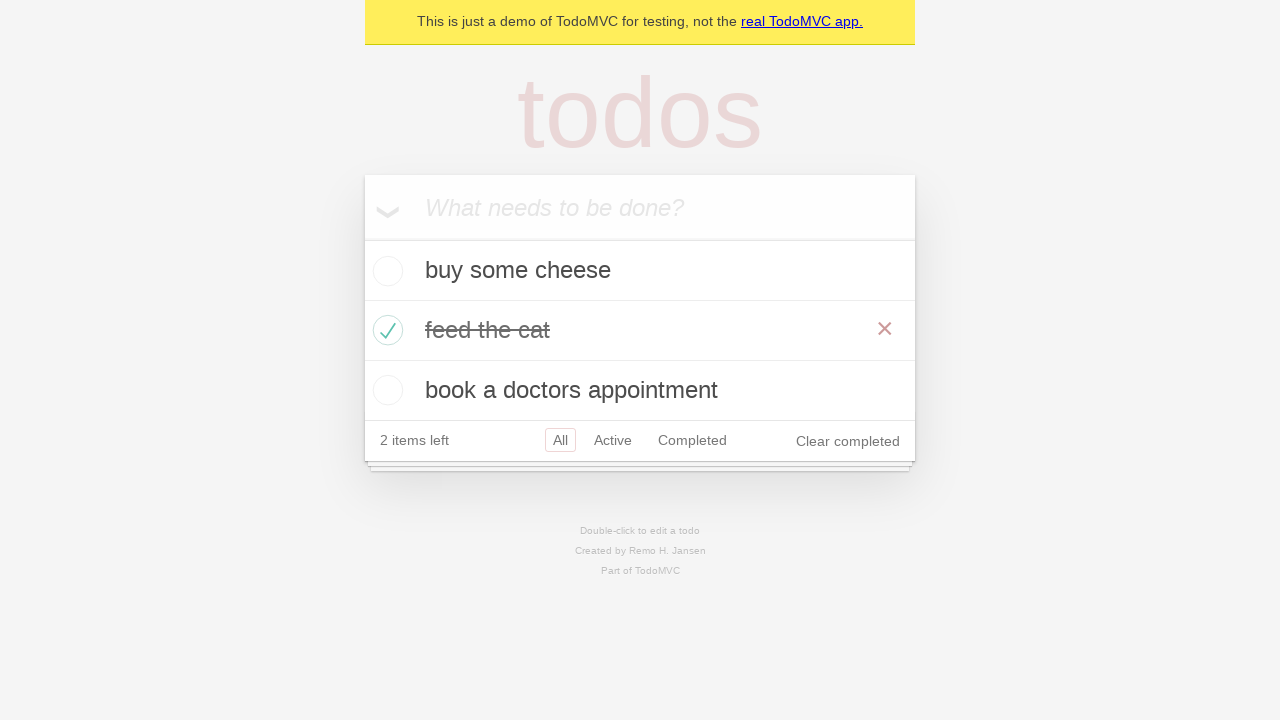

Clicked 'Active' filter to show only active todos at (613, 440) on internal:role=link[name="Active"i]
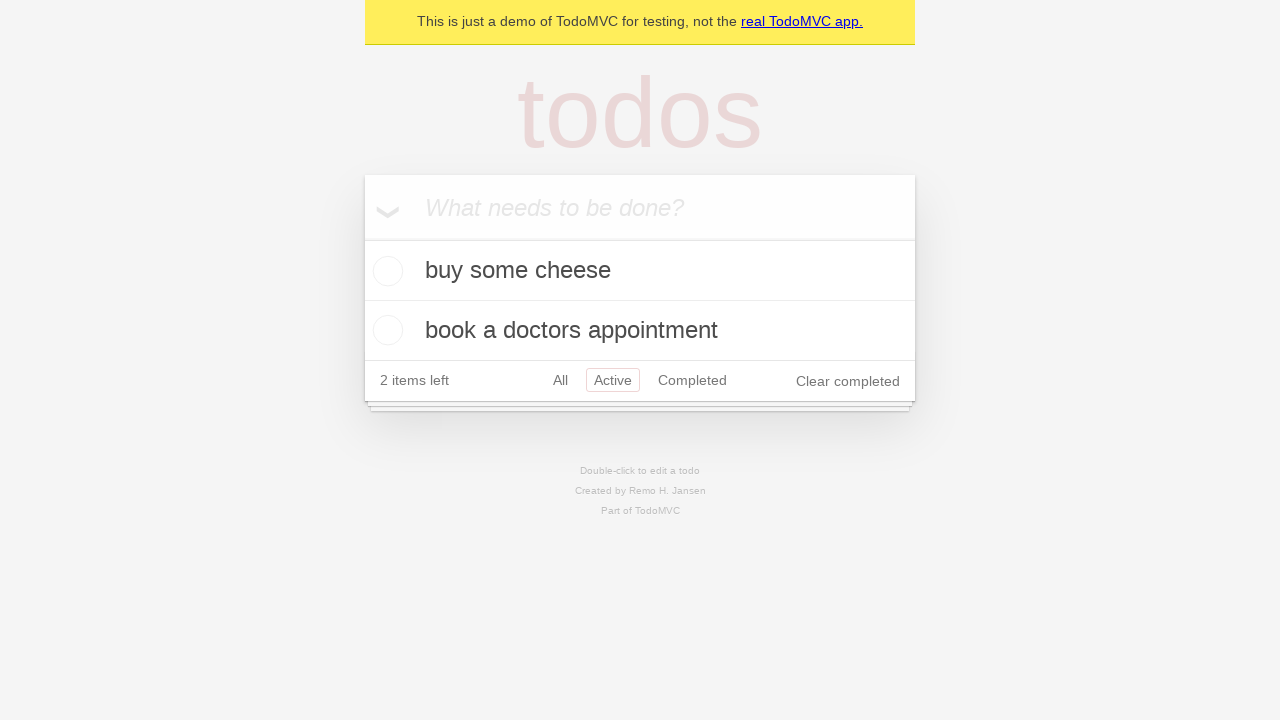

Clicked 'Completed' filter to show only completed todos at (692, 380) on internal:role=link[name="Completed"i]
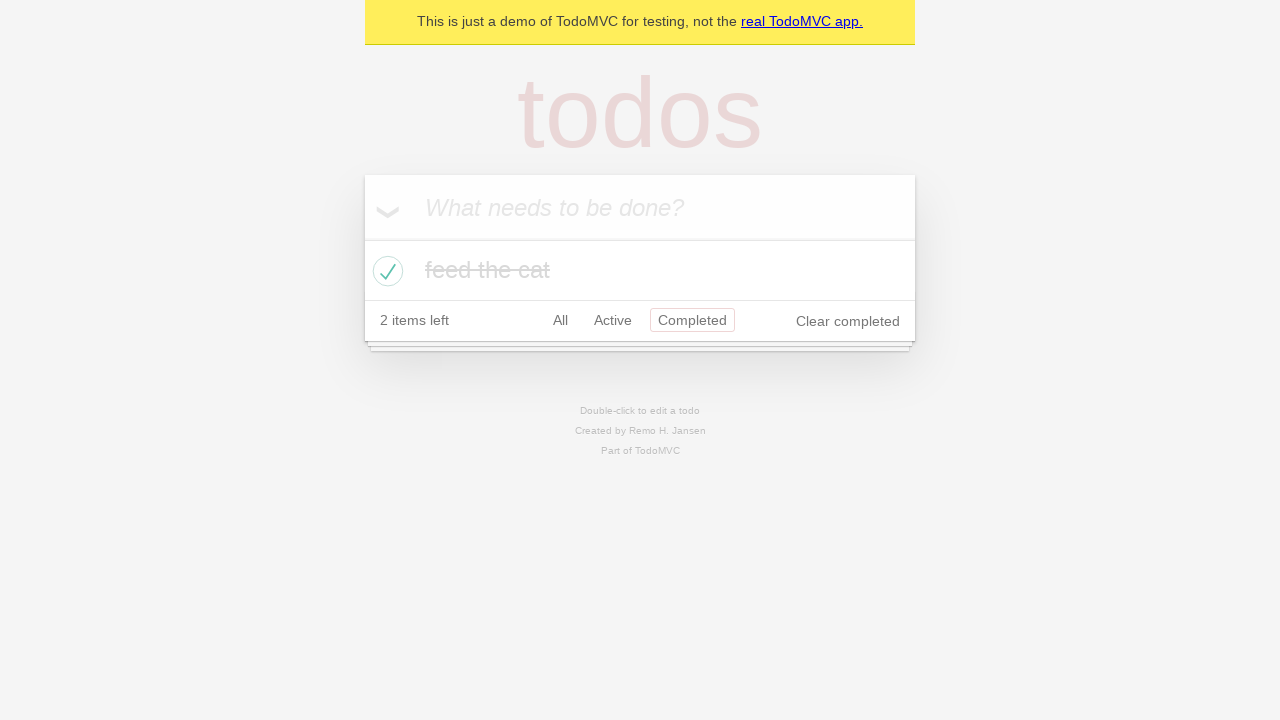

Clicked 'All' filter to display all items after applying other filters at (560, 320) on internal:role=link[name="All"i]
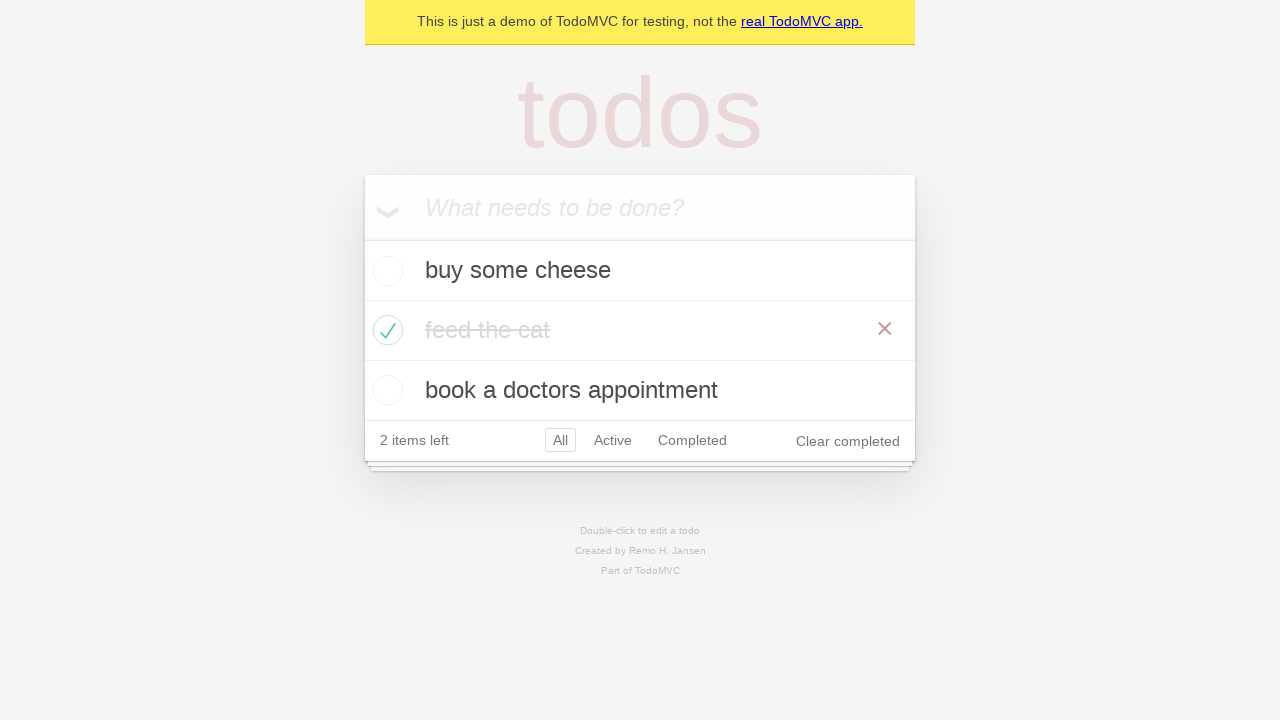

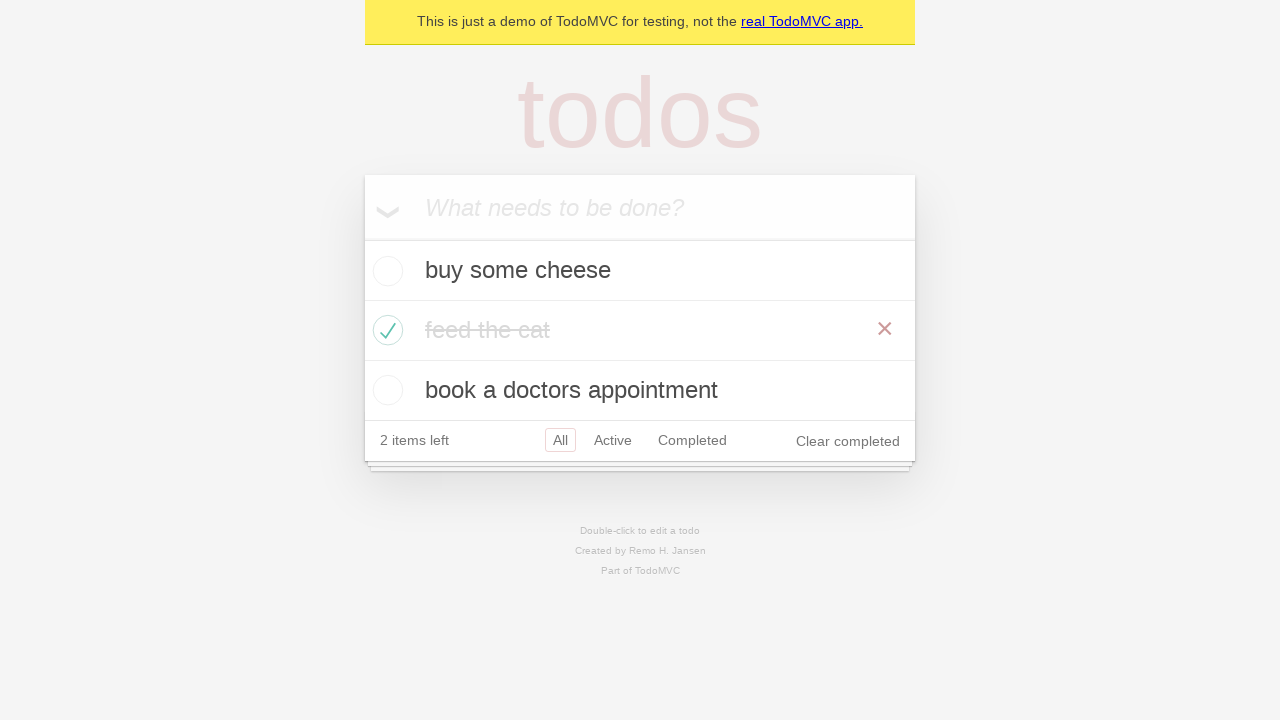